Tests dynamic loading by navigating to Example 1, clicking start button, and waiting for hidden text to appear

Starting URL: https://the-internet.herokuapp.com/

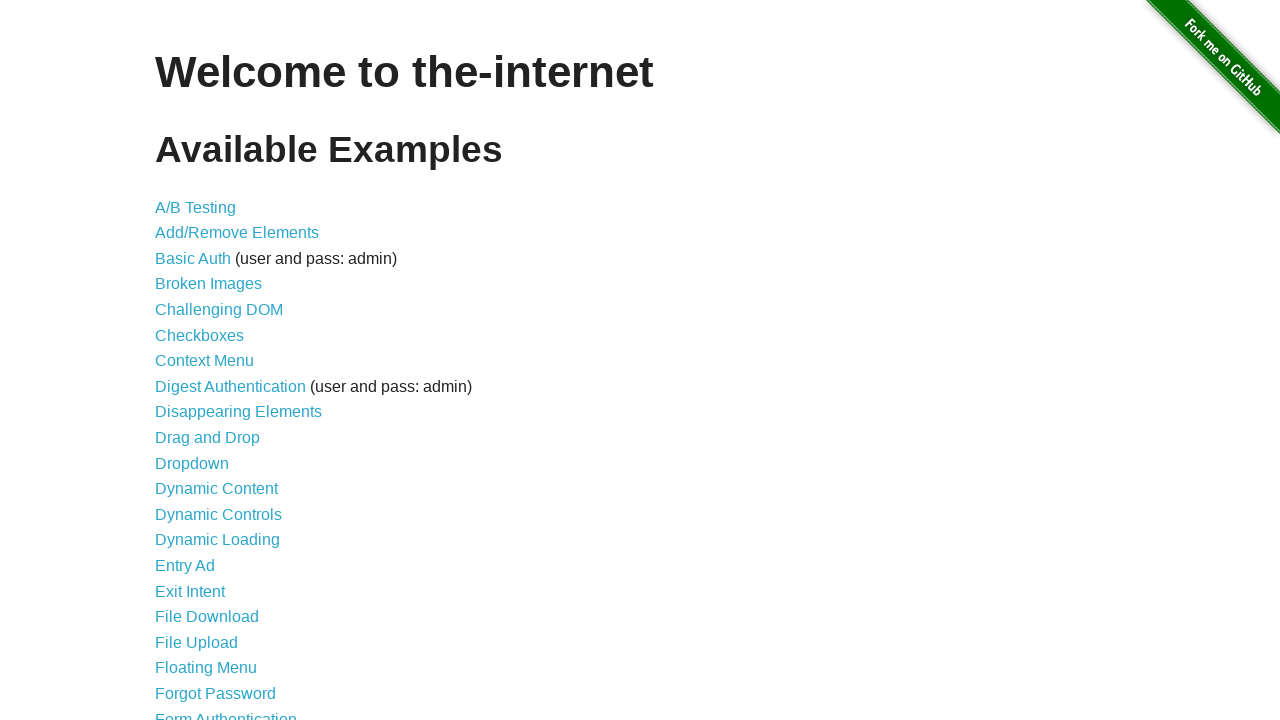

Clicked on Dynamic Loading link at (218, 540) on text=Dynamic Loading
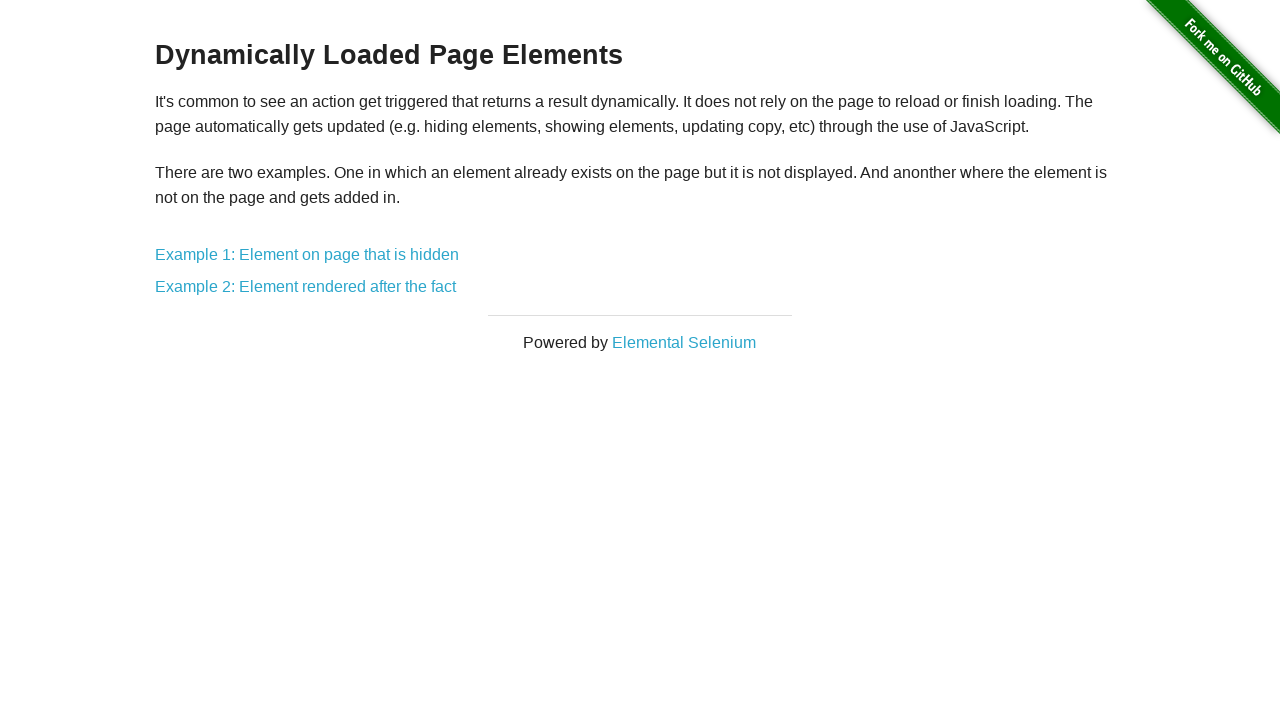

Clicked on Example 1 link at (307, 255) on text=Example 1
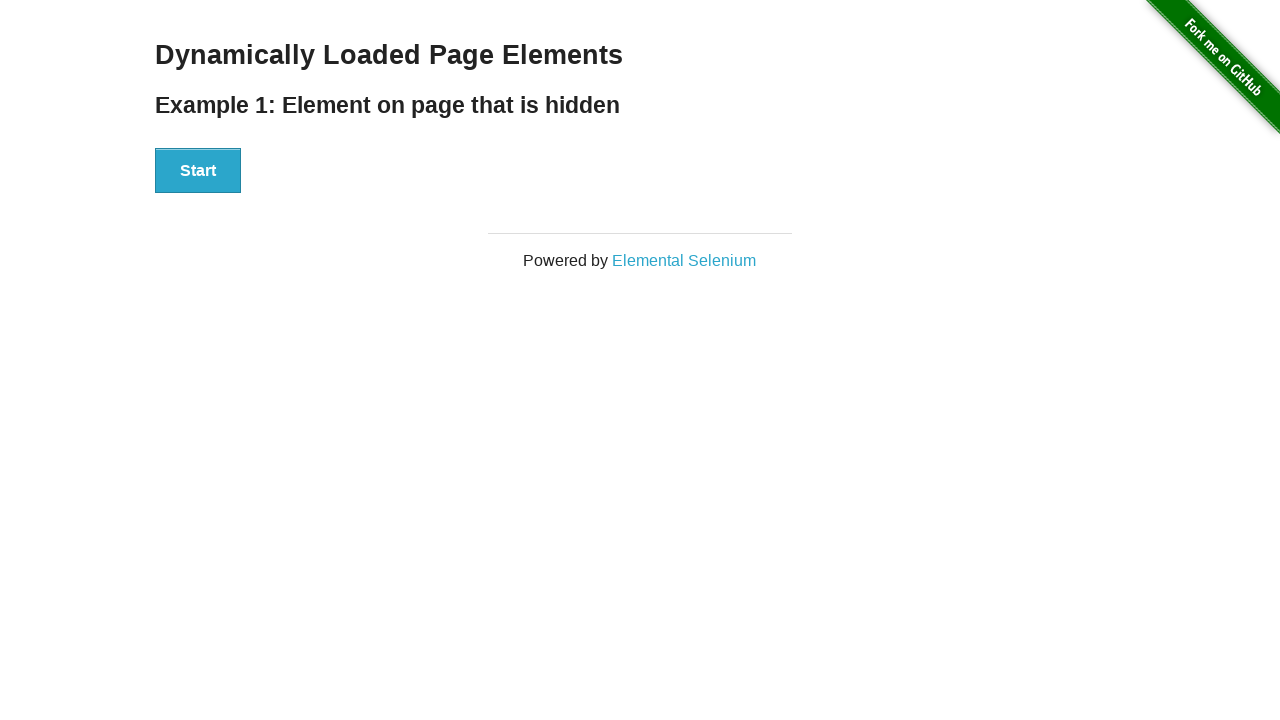

Clicked the Start button at (198, 171) on button
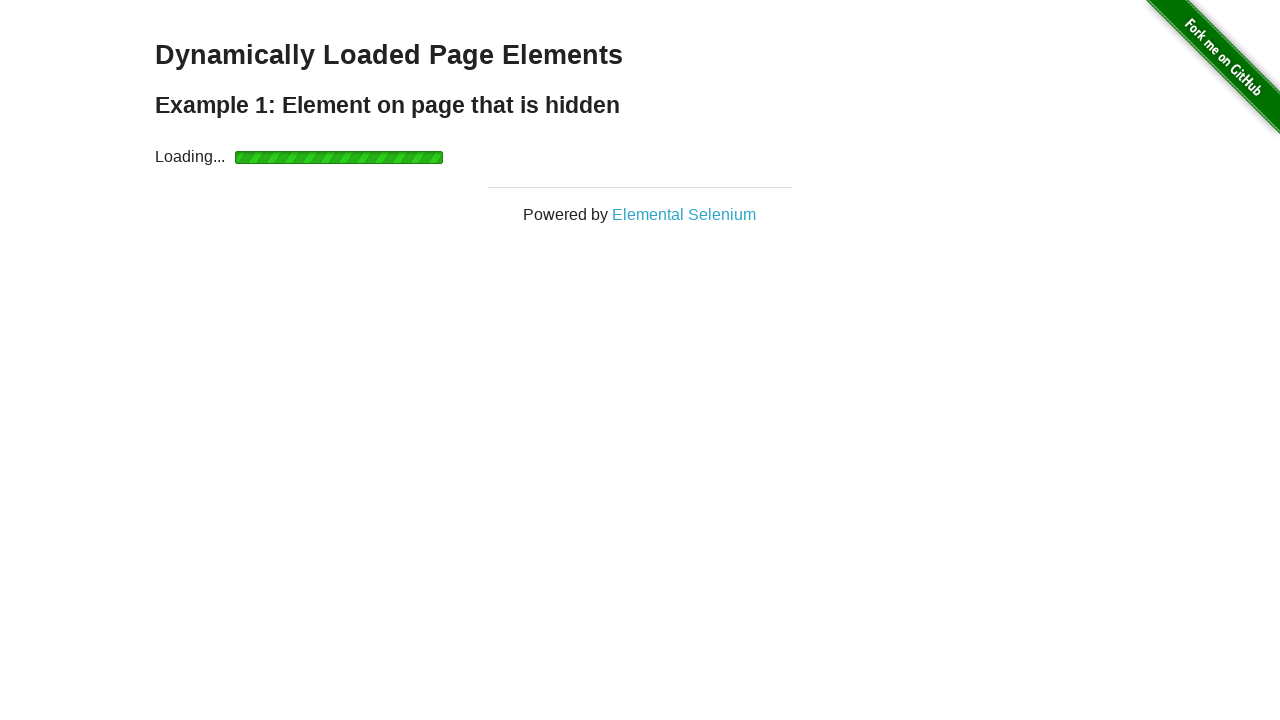

Hidden text element became visible
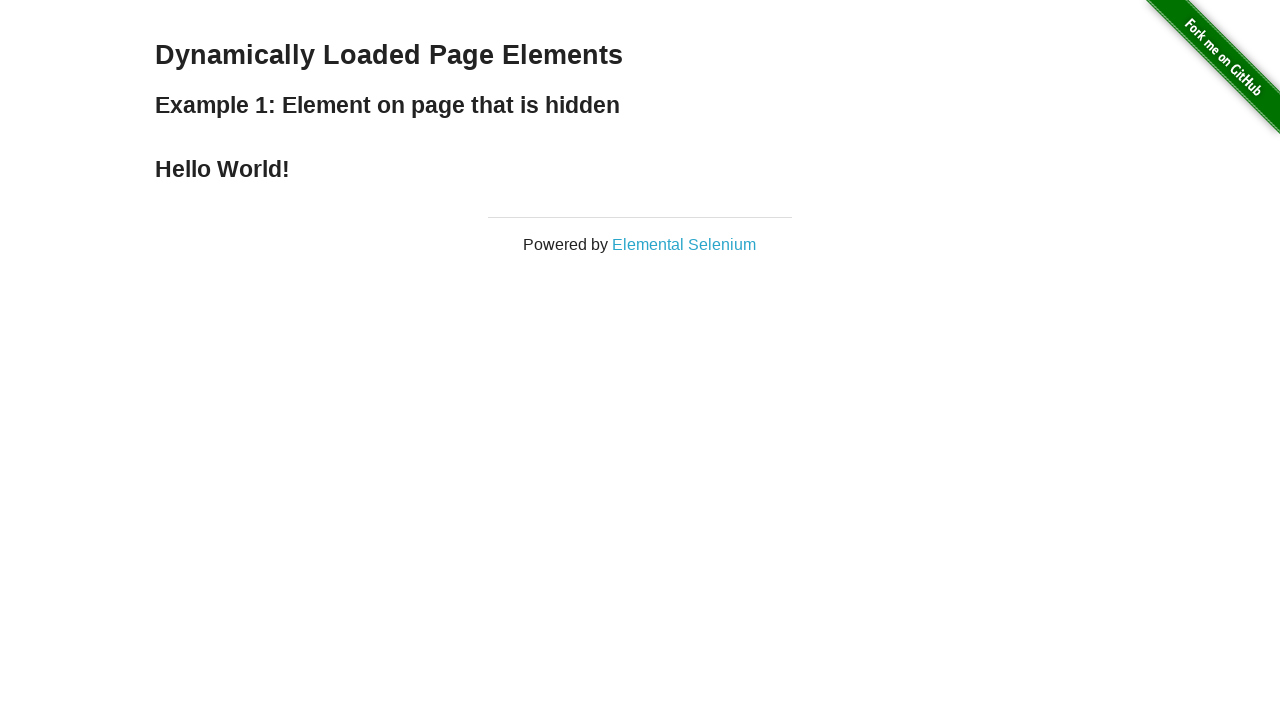

Verified that the text content is 'Hello World!'
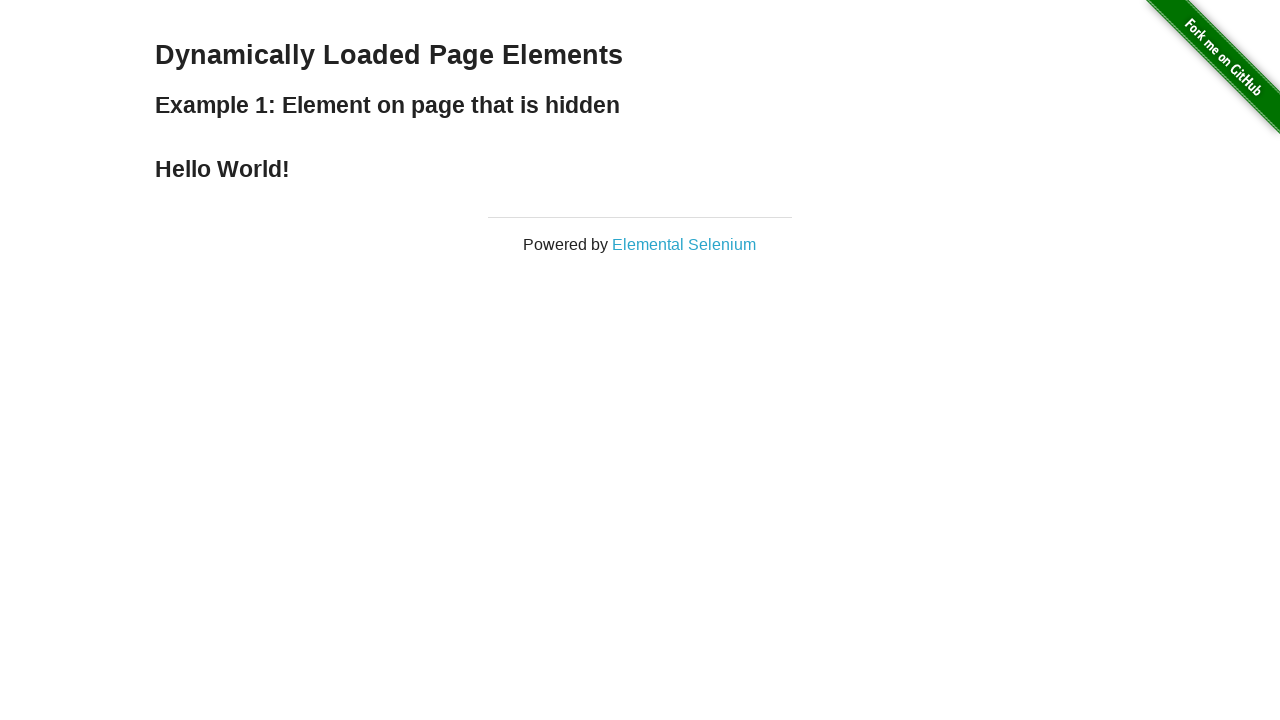

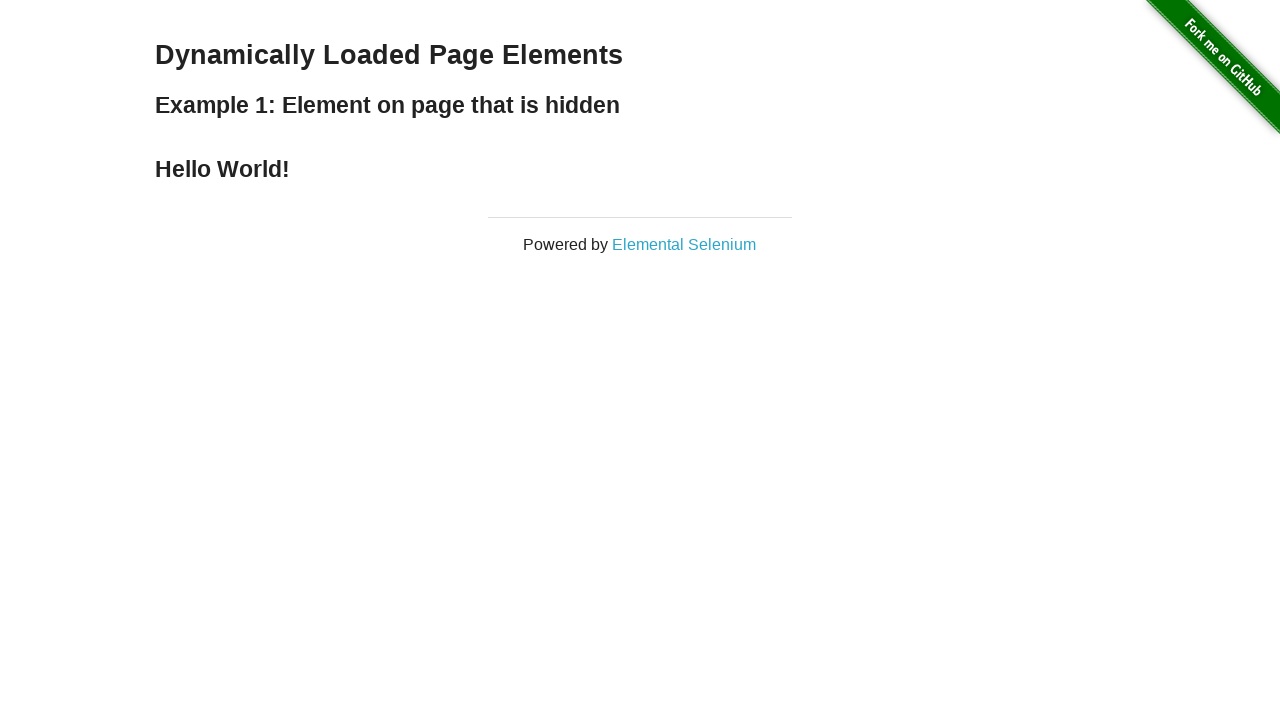